Tests double-click button functionality and verifies the success message appears.

Starting URL: https://demoqa.com/buttons

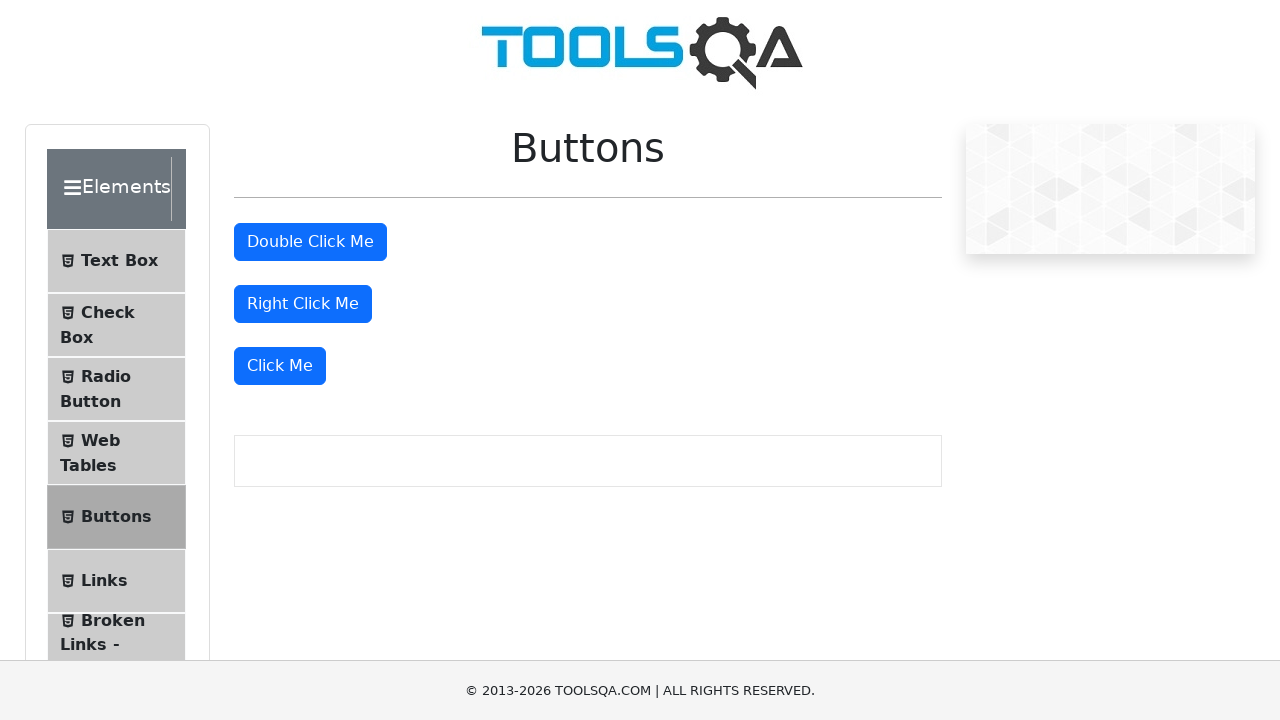

Double-clicked the double-click button at (310, 242) on #doubleClickBtn
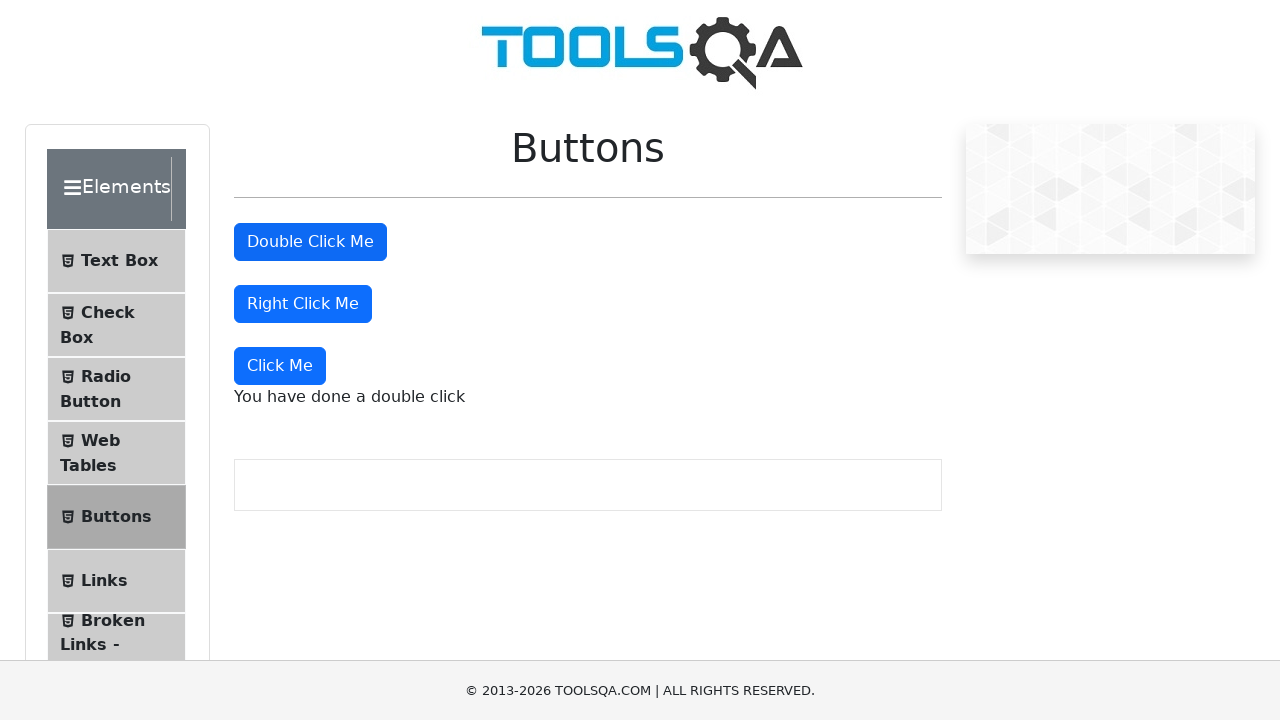

Success message appeared after double-click
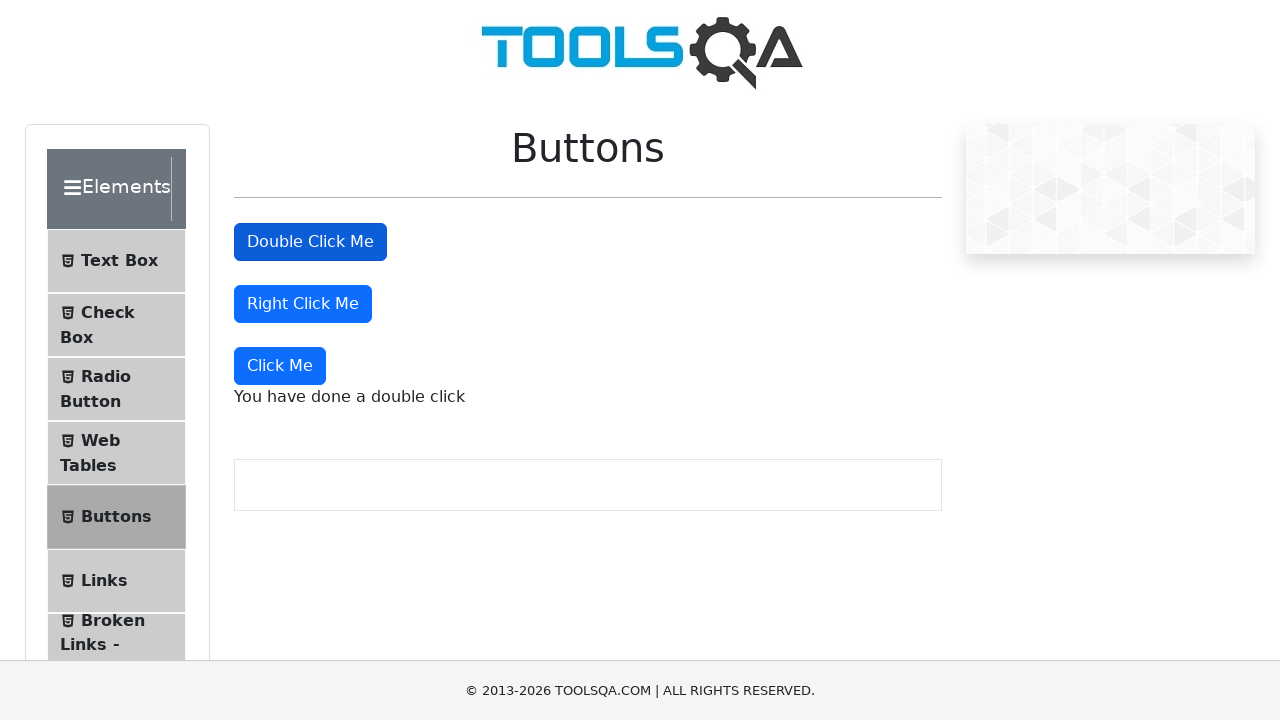

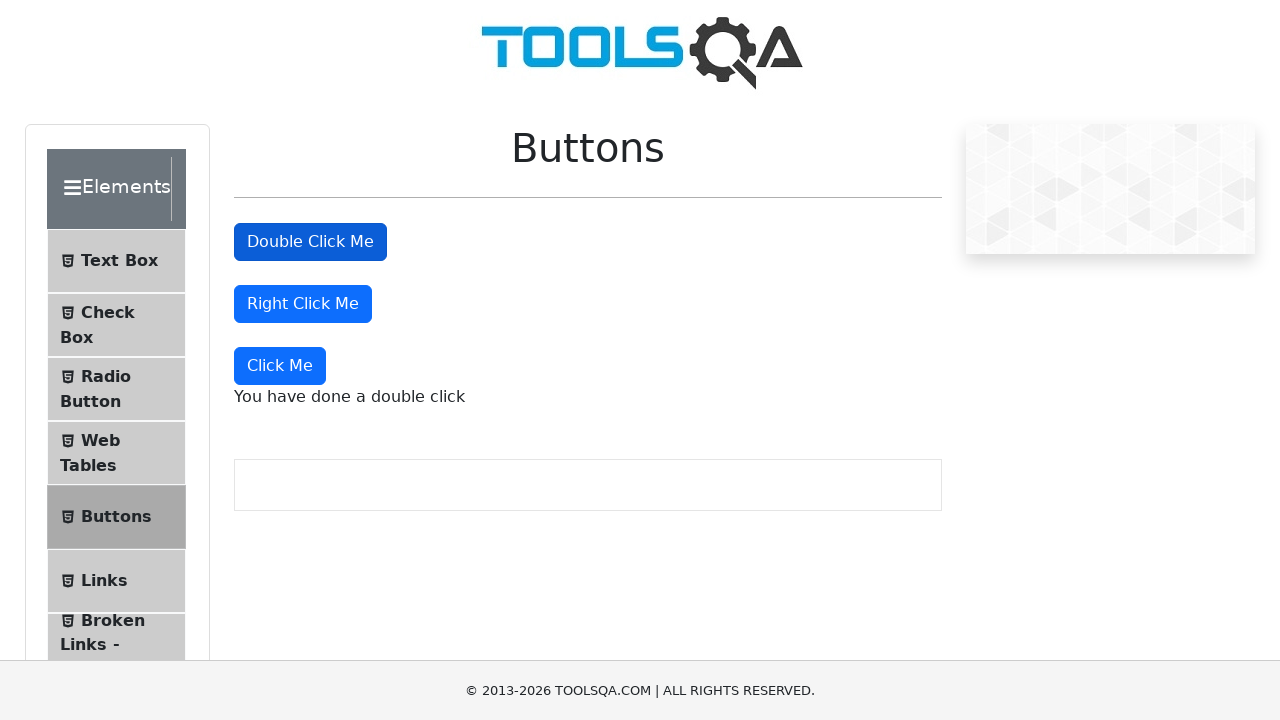